Verifies that the username and password labels are correctly displayed

Starting URL: https://the-internet.herokuapp.com/

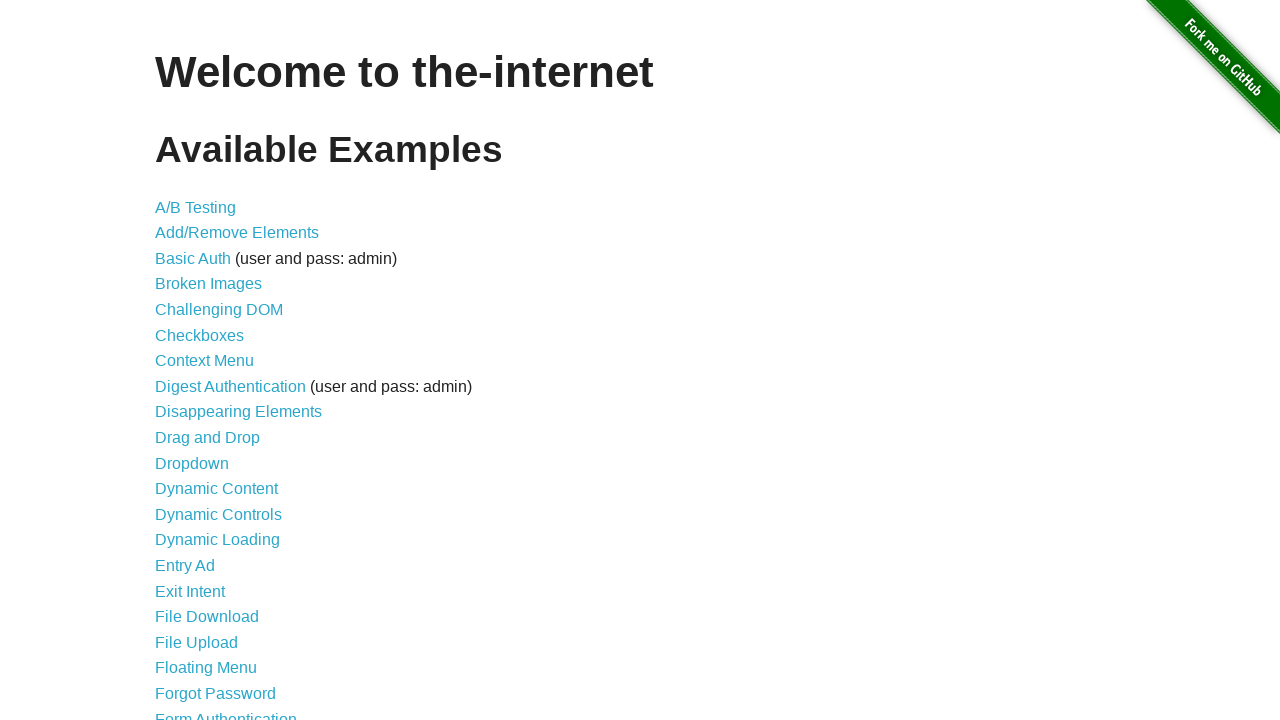

Navigated to the-internet.herokuapp.com homepage
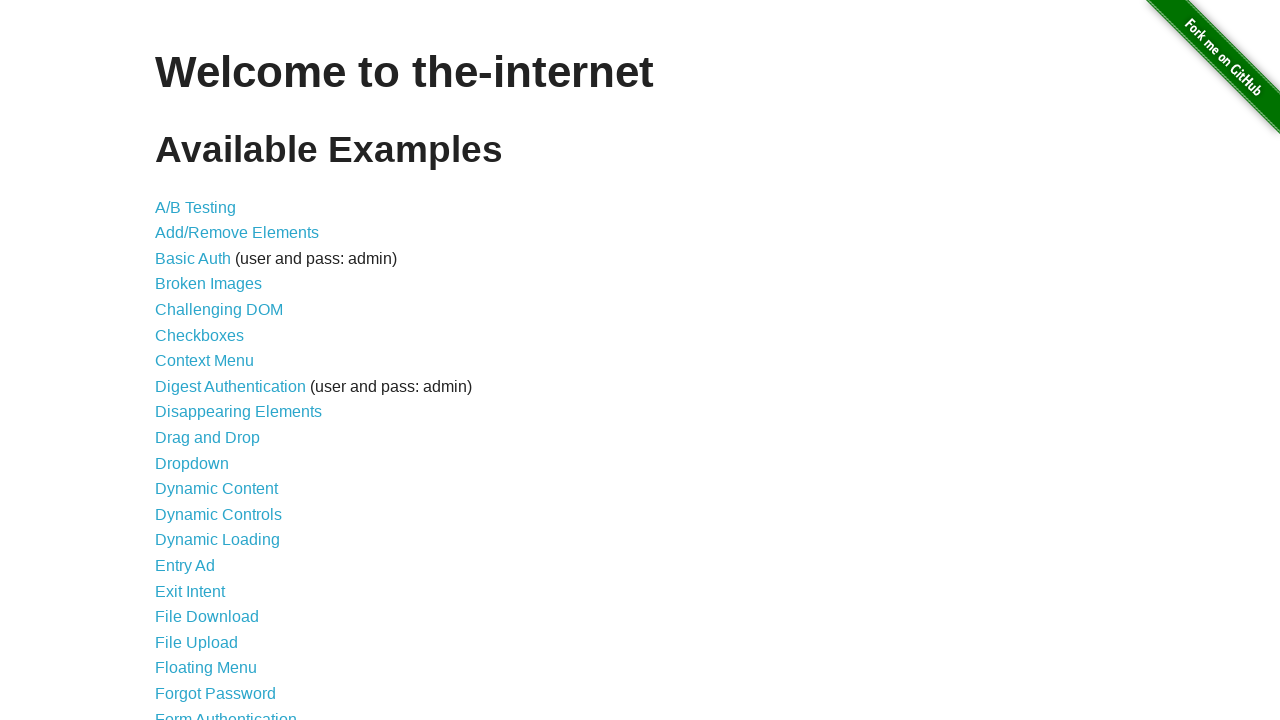

Clicked on Form Authentication link at (226, 712) on a:has-text('Form Authentication')
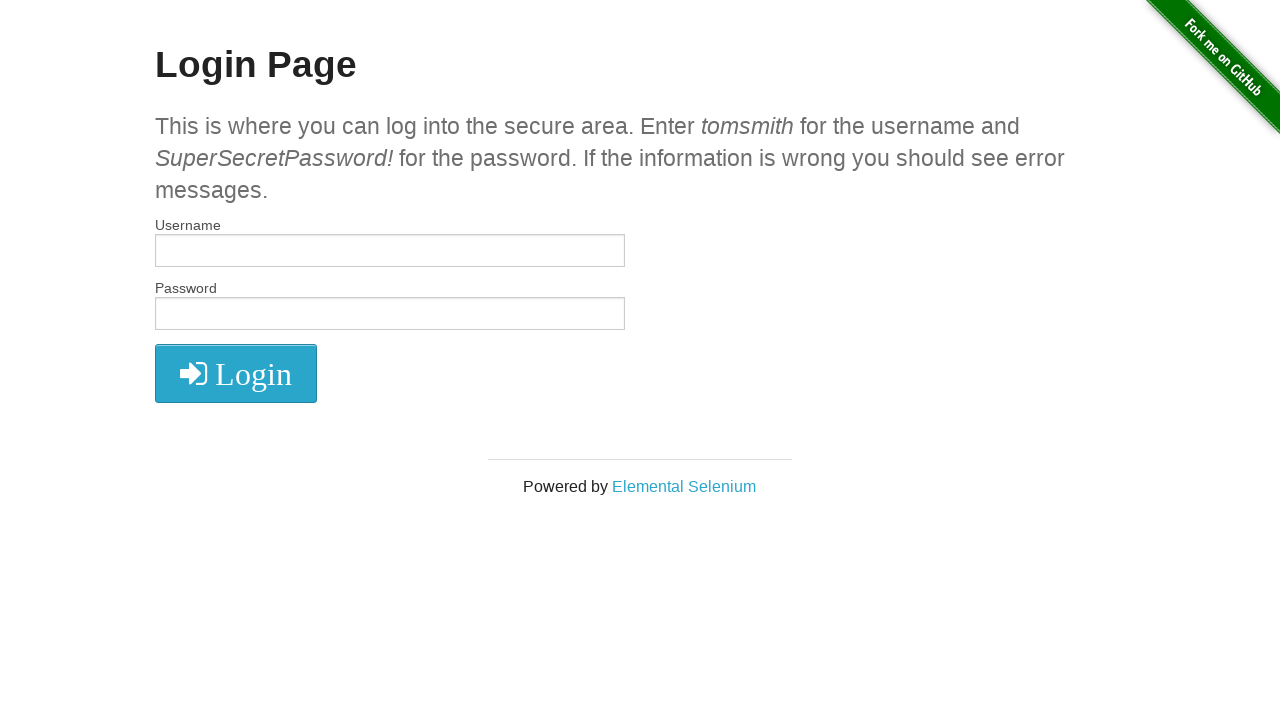

Retrieved username label text content
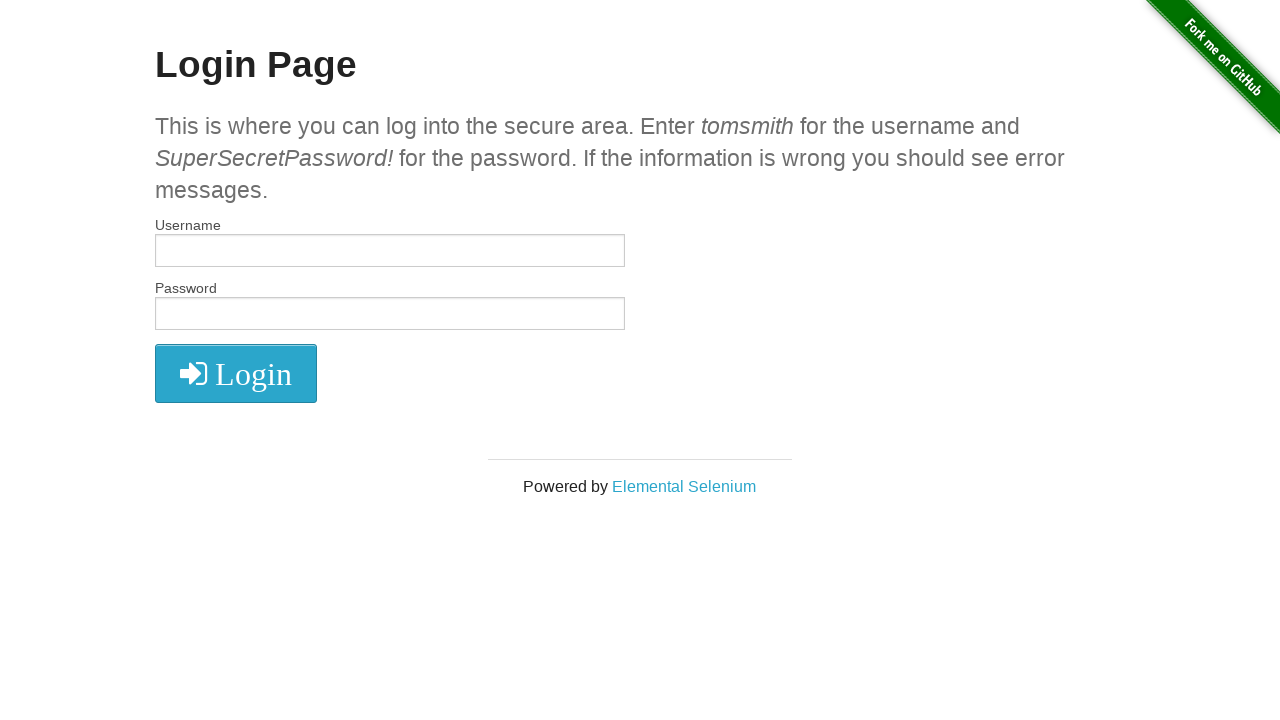

Verified that username label is correctly displayed as 'Username'
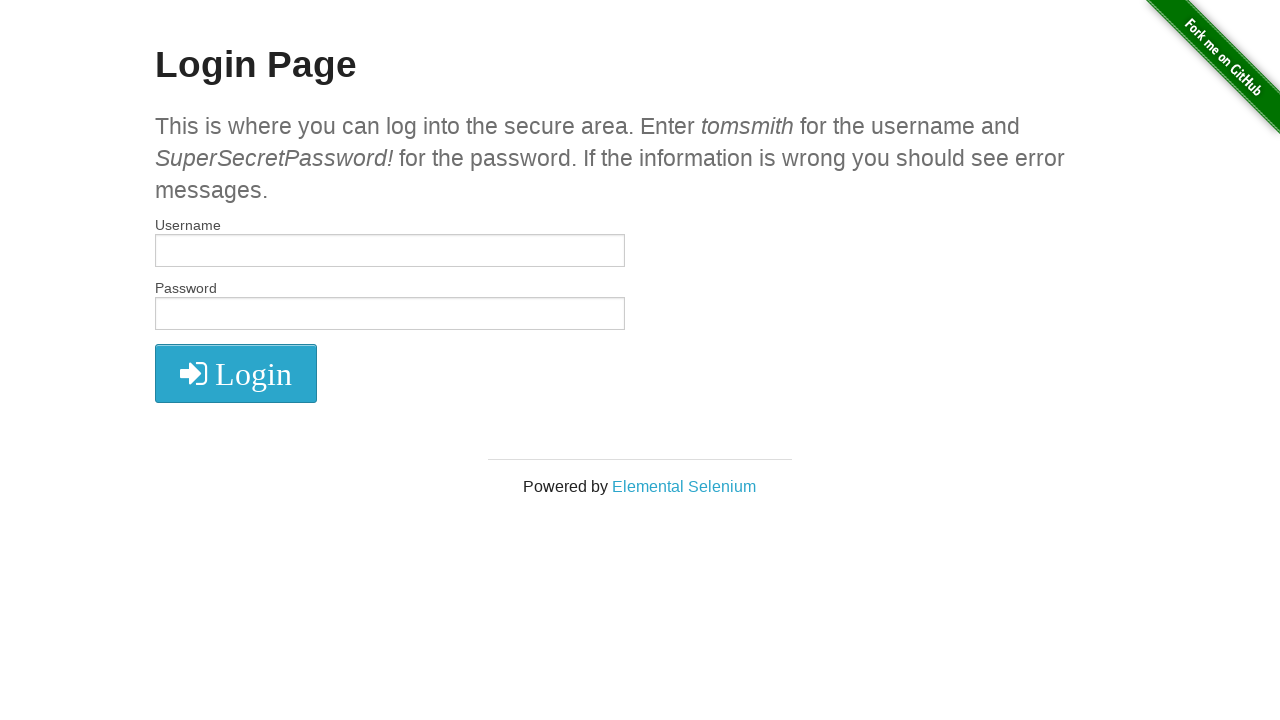

Retrieved password label text content
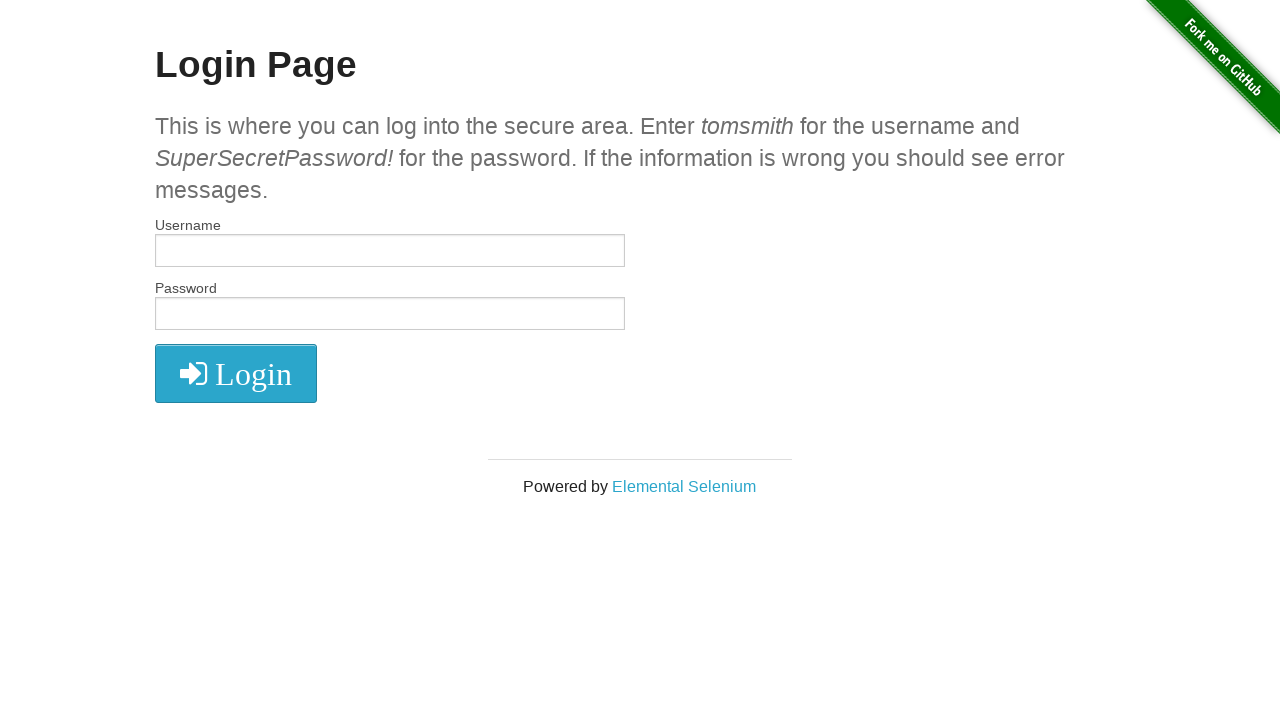

Verified that password label is correctly displayed as 'Password'
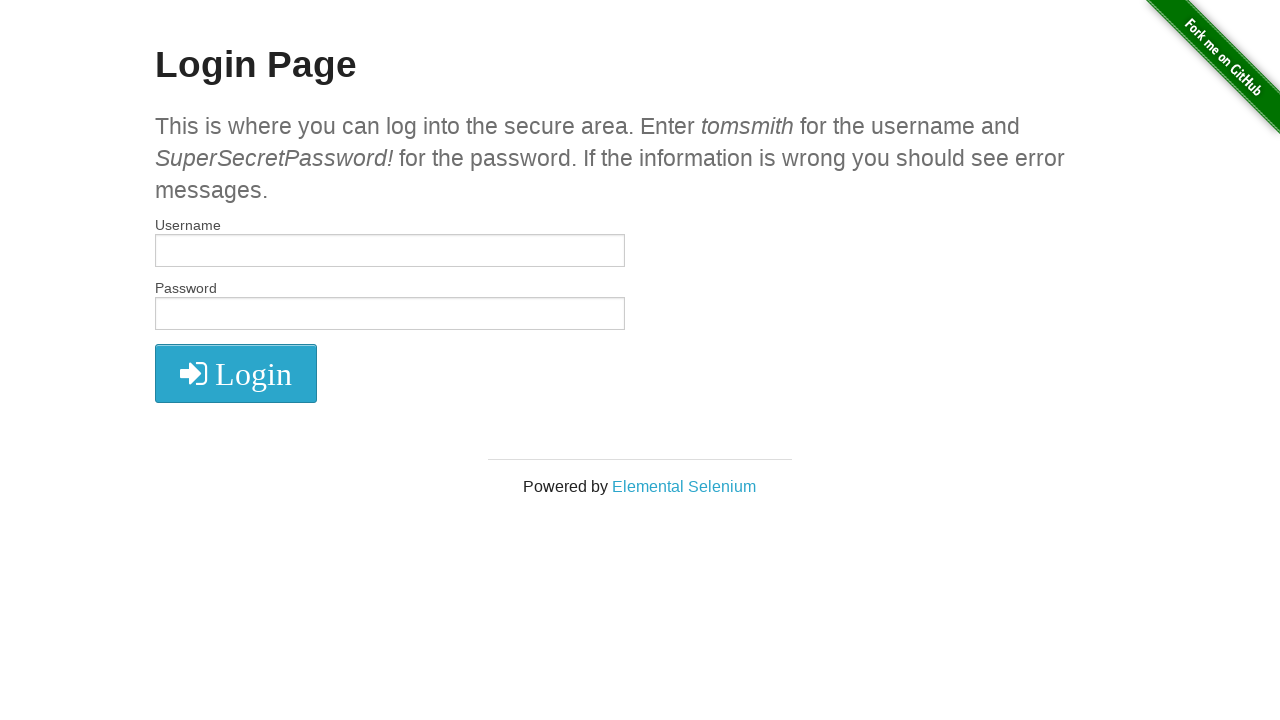

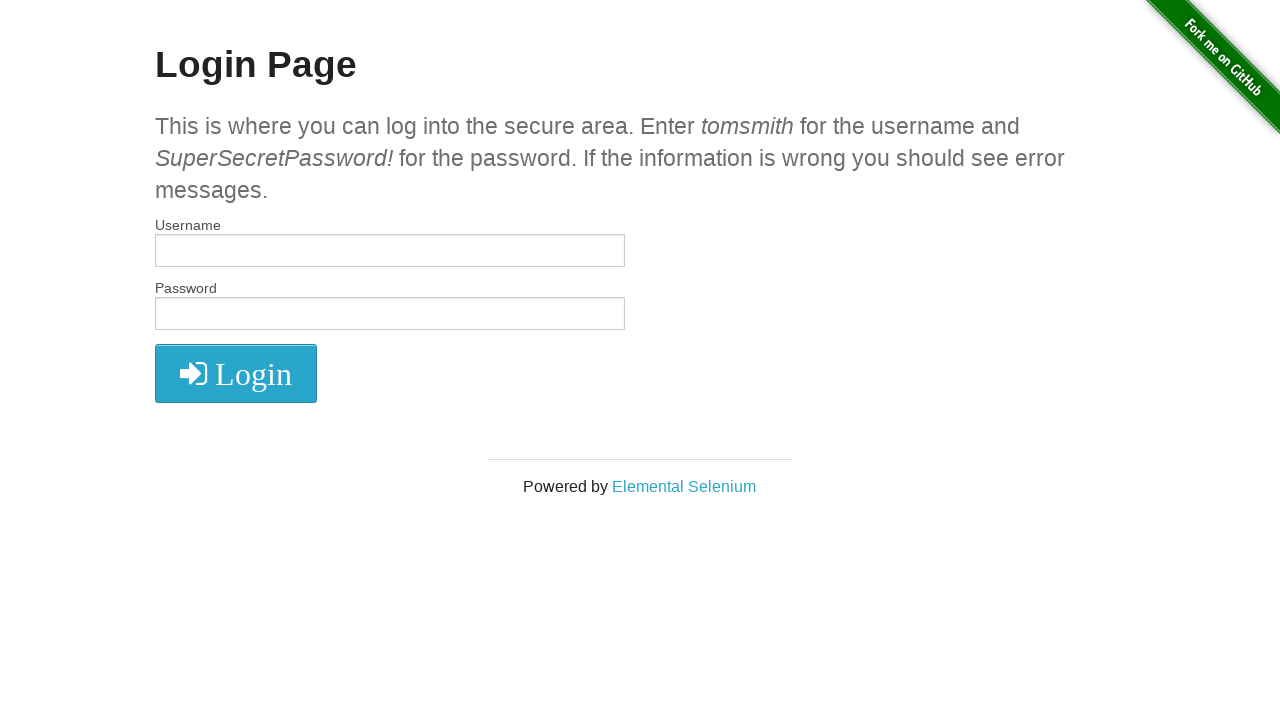